Tests the country dropdown on OrangeHRM trial page by verifying that specific countries are present in the dropdown options

Starting URL: https://www.orangehrm.com/orangehrm-30-day-trial/

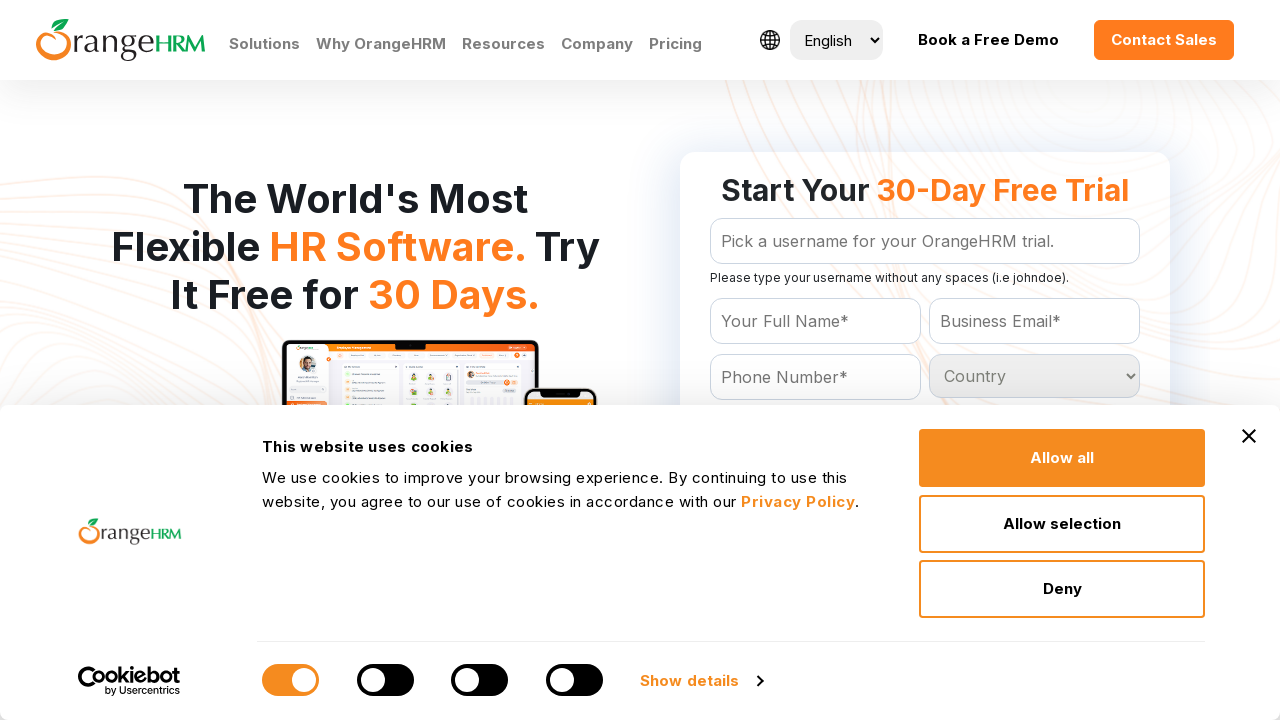

Waited for country dropdown to be present
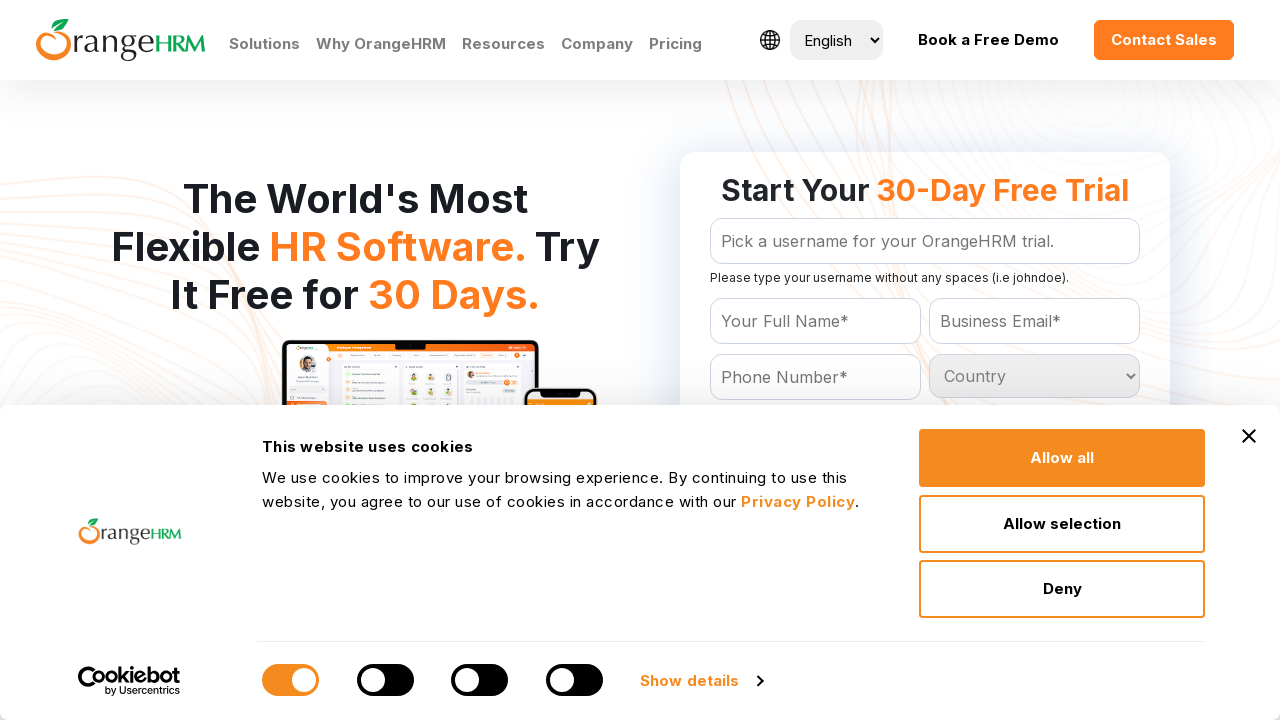

Located country dropdown element
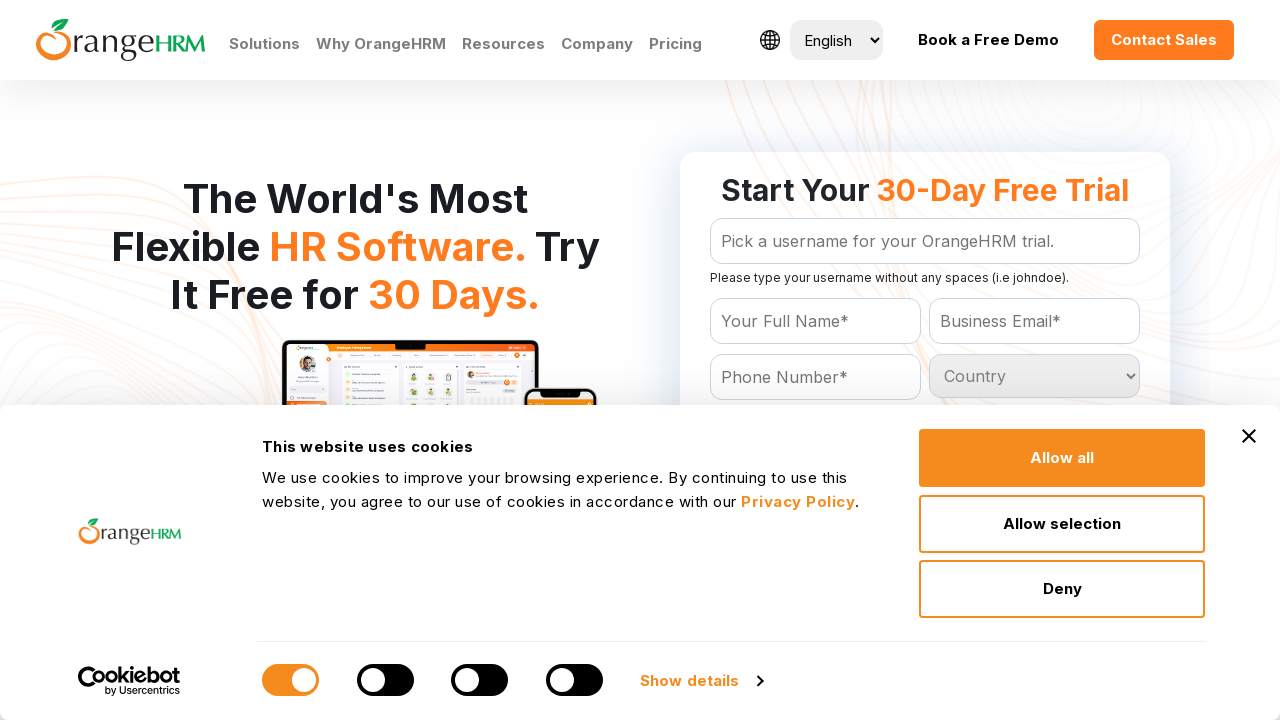

Retrieved all country options from dropdown
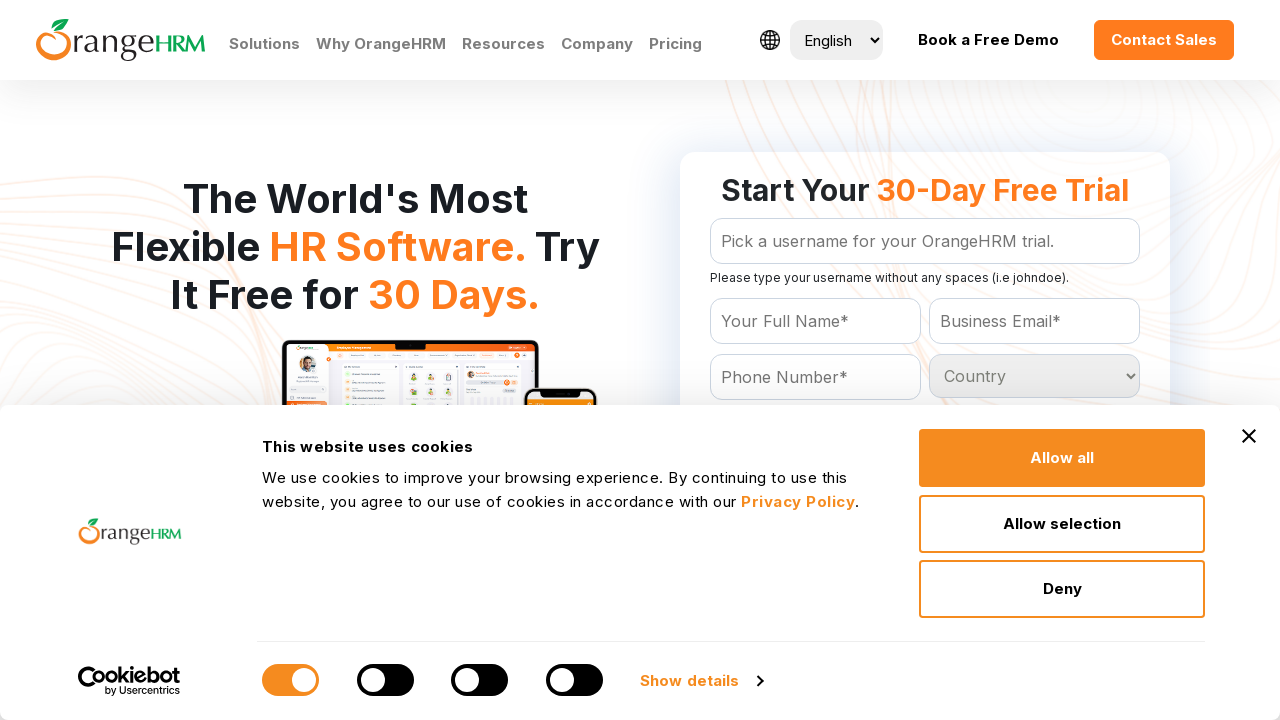

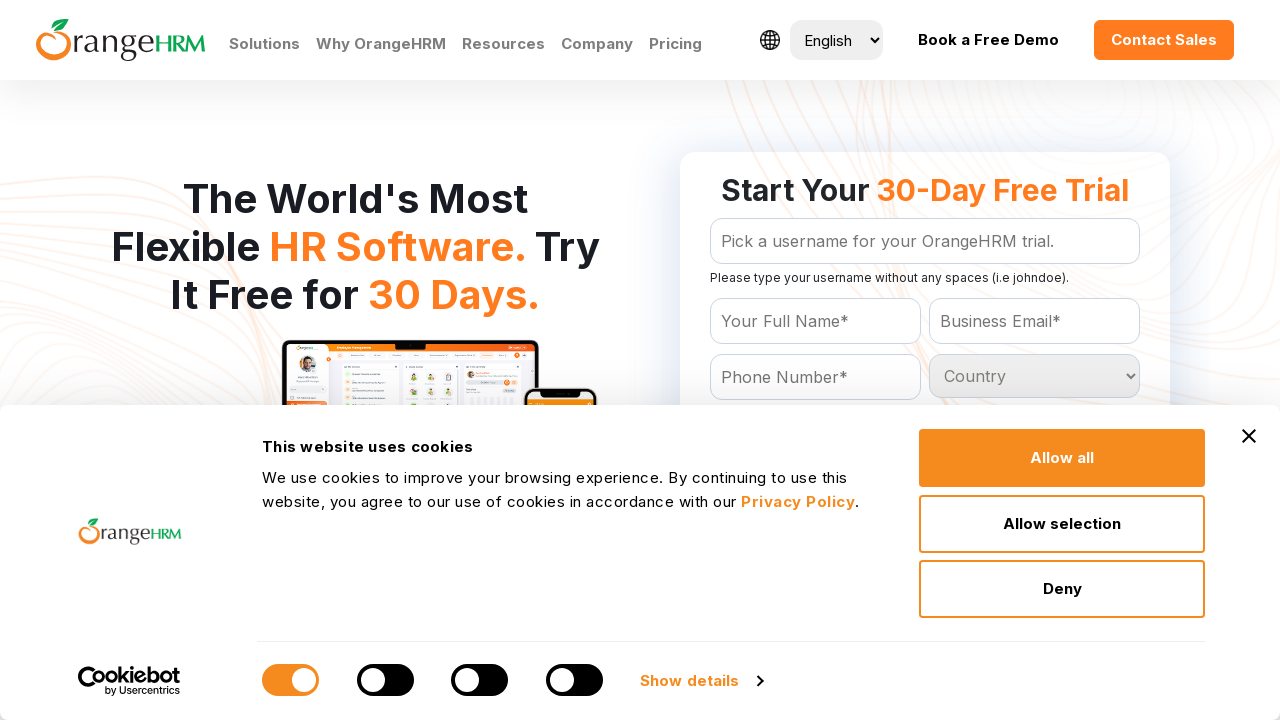